Tests the contact form functionality on atid.store by filling in name, subject, email, and message fields, then submitting the form and verifying the submission result.

Starting URL: https://atid.store/contact-us/

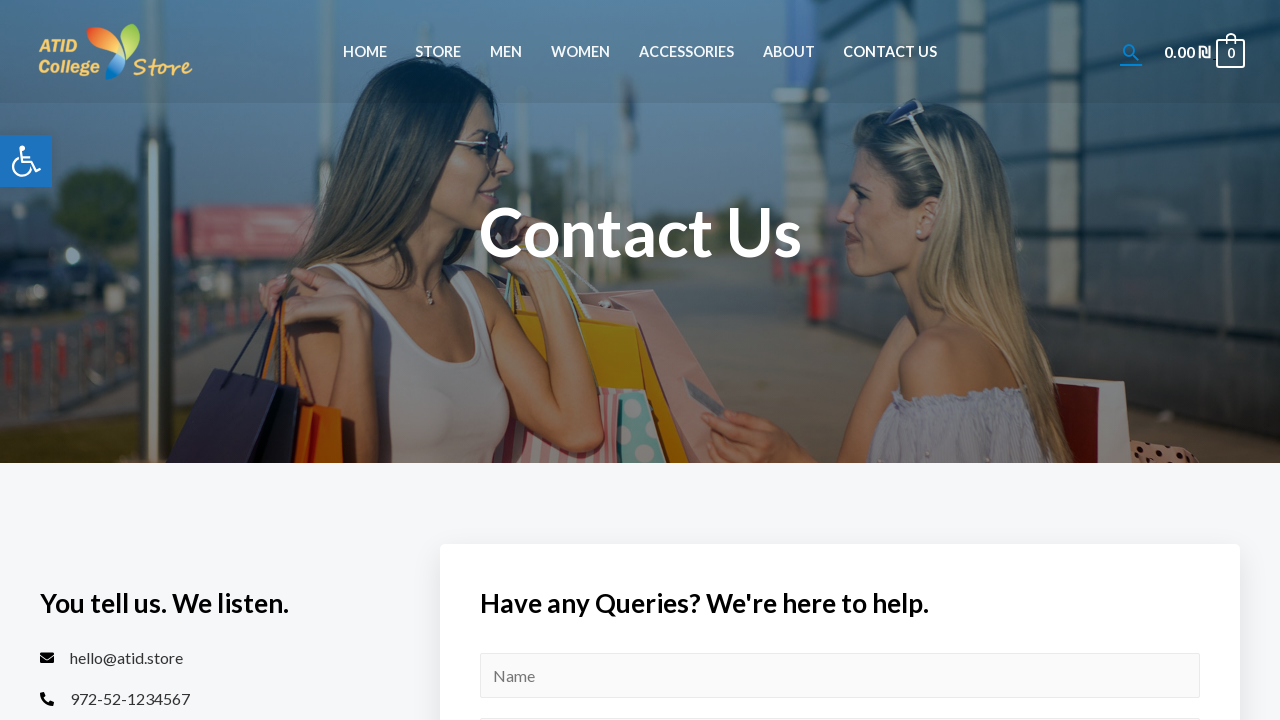

Filled name field with 'John Anderson' on //*[@id='wpforms-15-field_0']
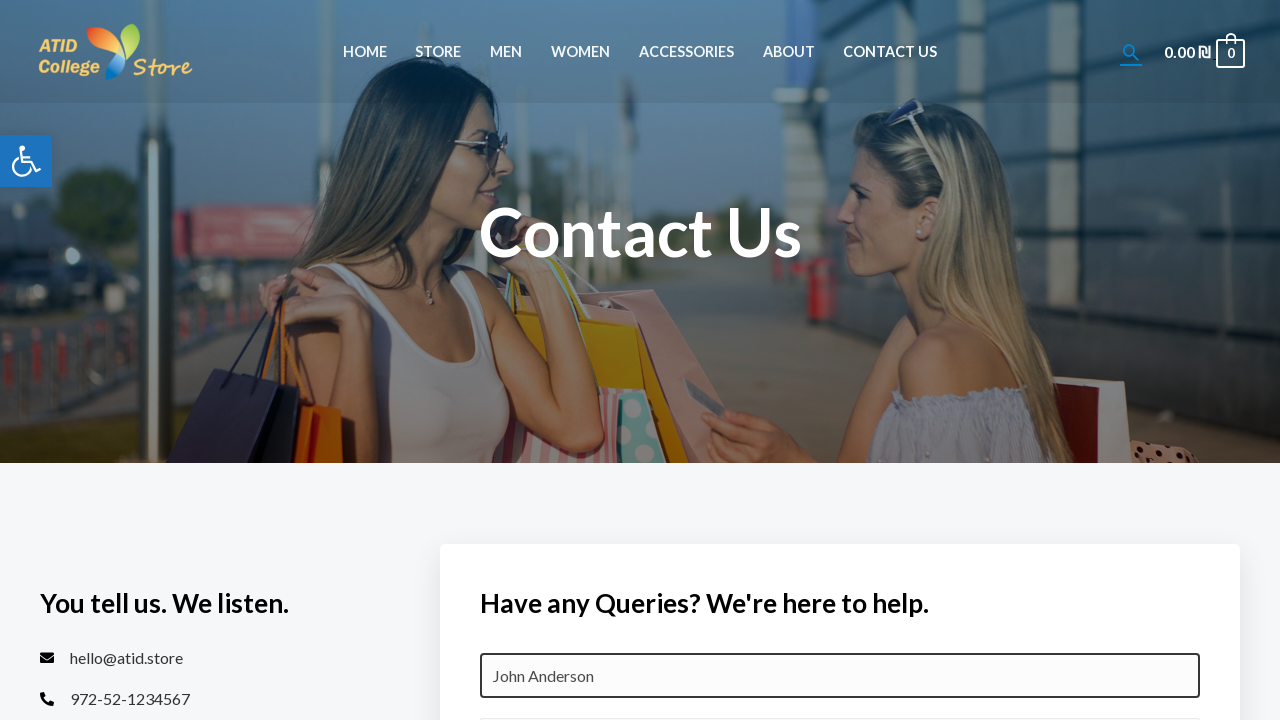

Filled subject field with 'Product Inquiry' on //*[@id='wpforms-15-field_5']
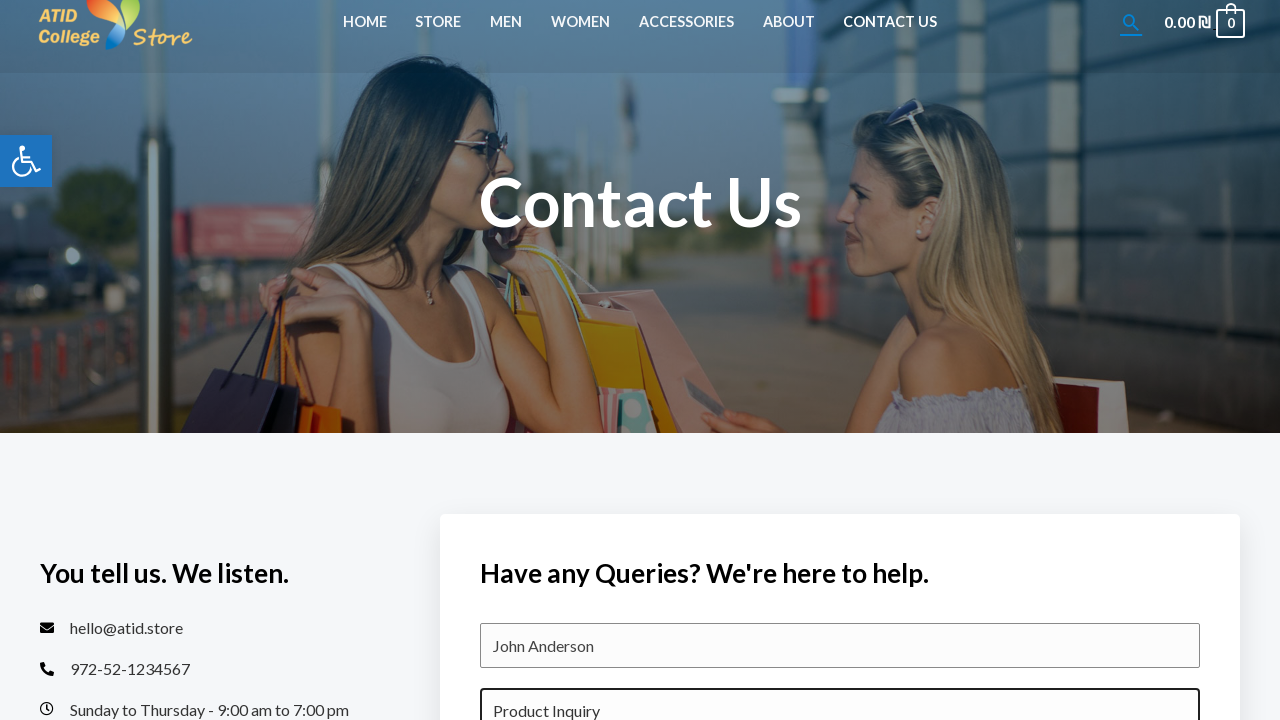

Filled email field with 'john.anderson@testmail.com' on //*[@id='wpforms-15-field_4']
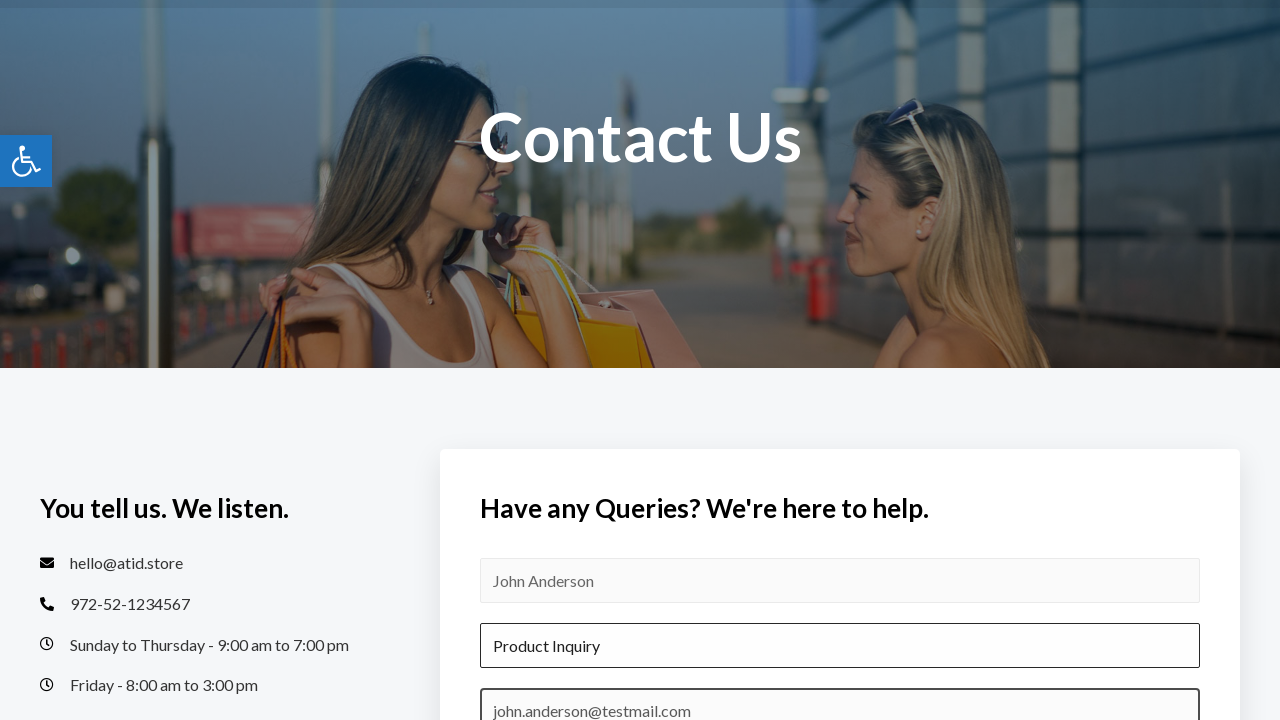

Filled message field with inquiry text on //*[@id='wpforms-15-field_2']
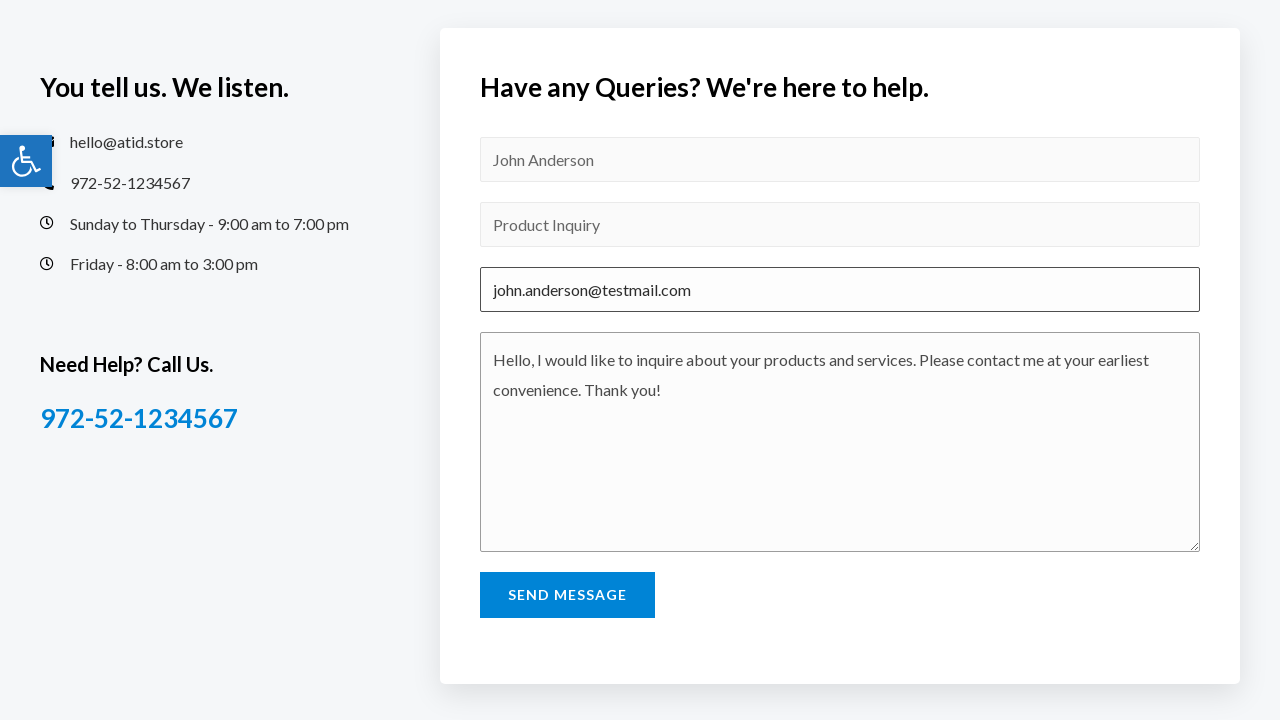

Clicked submit button to send contact form at (567, 595) on xpath=//*[@id='wpforms-submit-15']
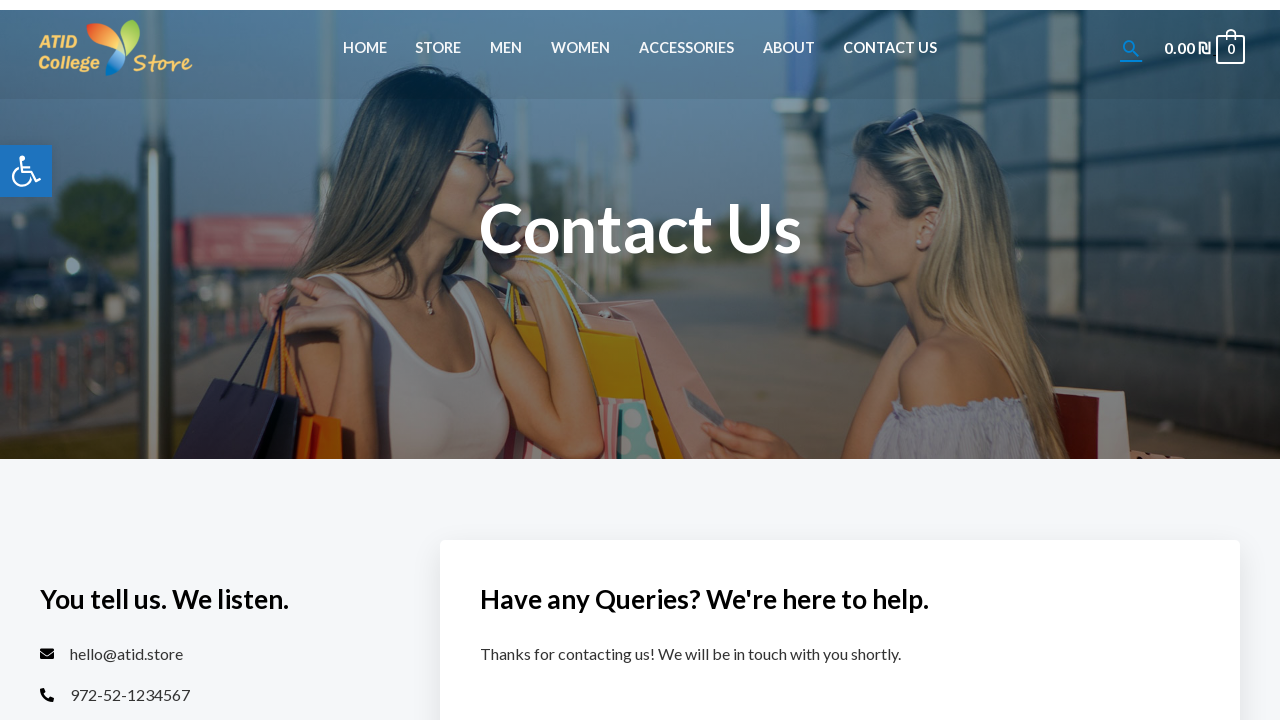

Waited 2 seconds for form submission response
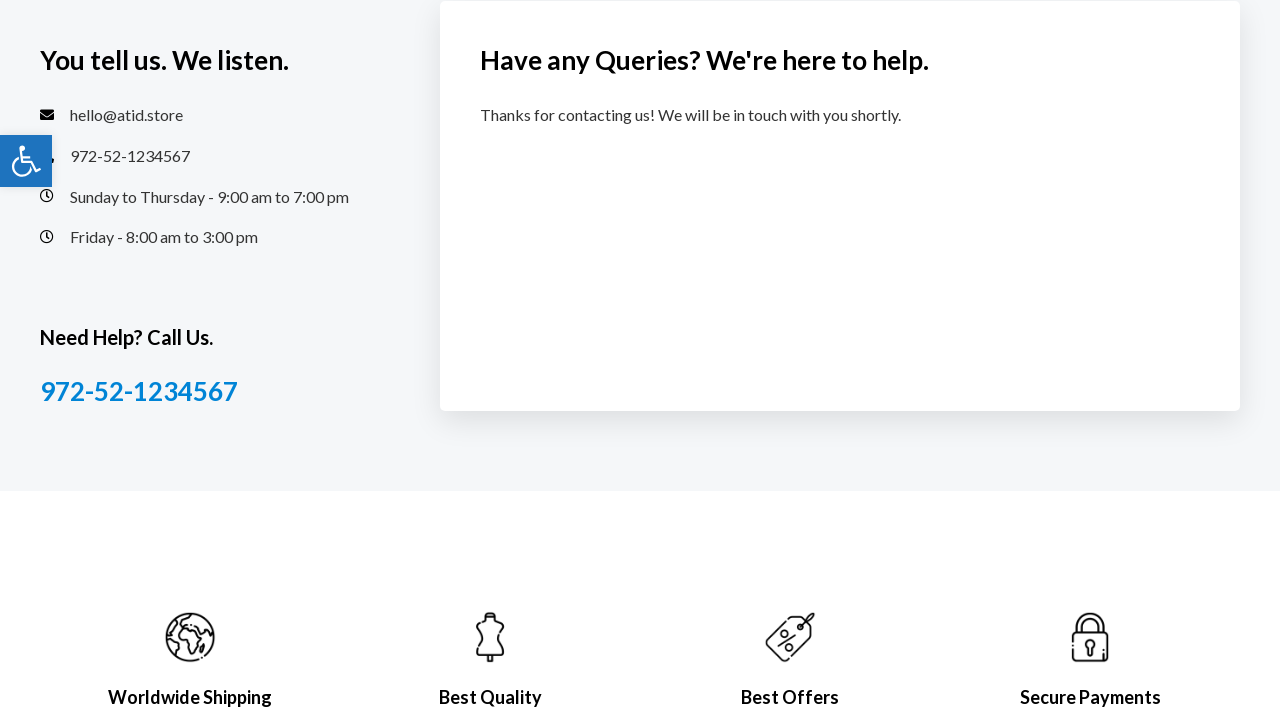

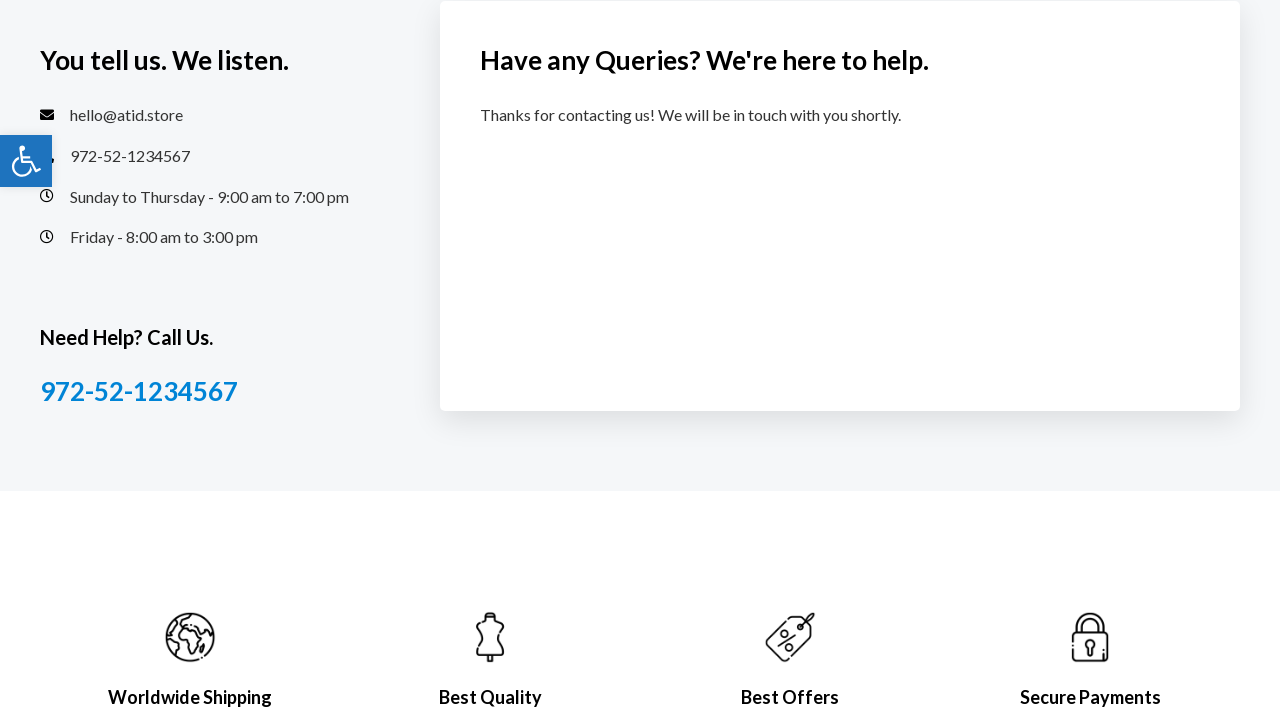